Tests prompt alert functionality by clicking a button to trigger an alert, entering text input, accepting the alert, and verifying the result

Starting URL: https://www.leafground.com/alert.xhtml

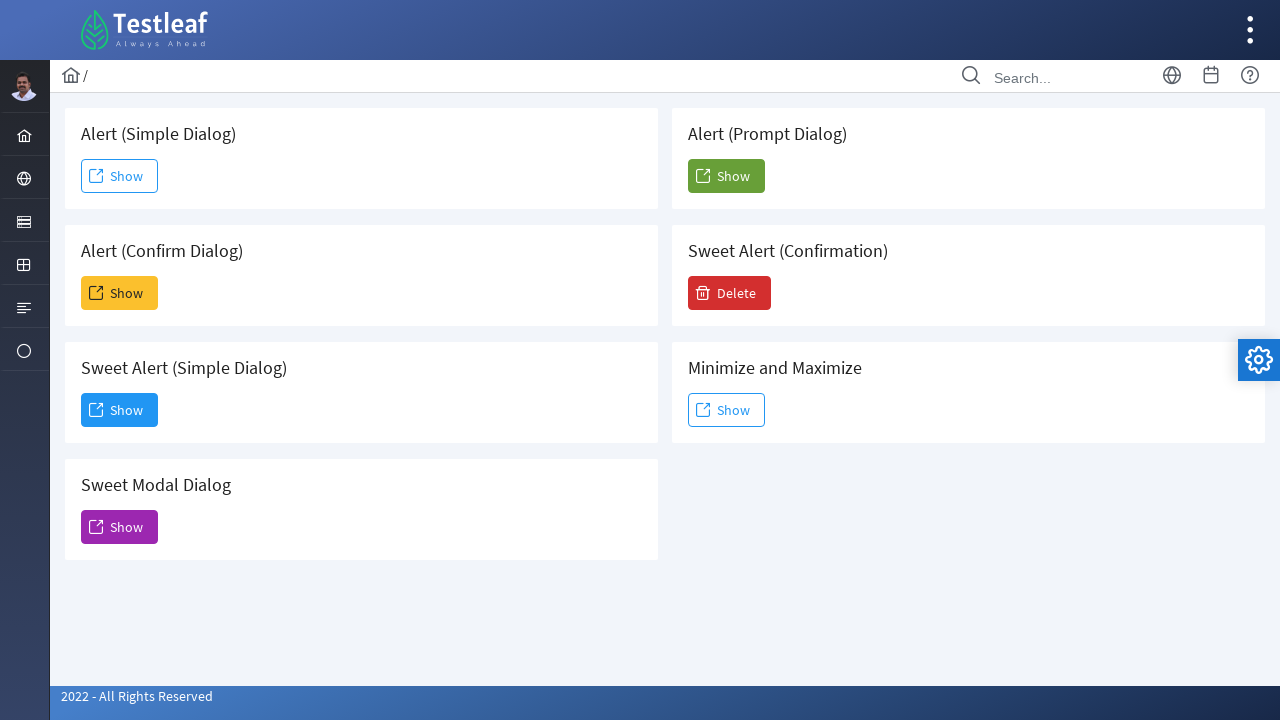

Clicked button to trigger prompt alert dialog at (703, 176) on xpath=//h5[contains(text(),' Alert (Prompt Dialog)')]/following::span
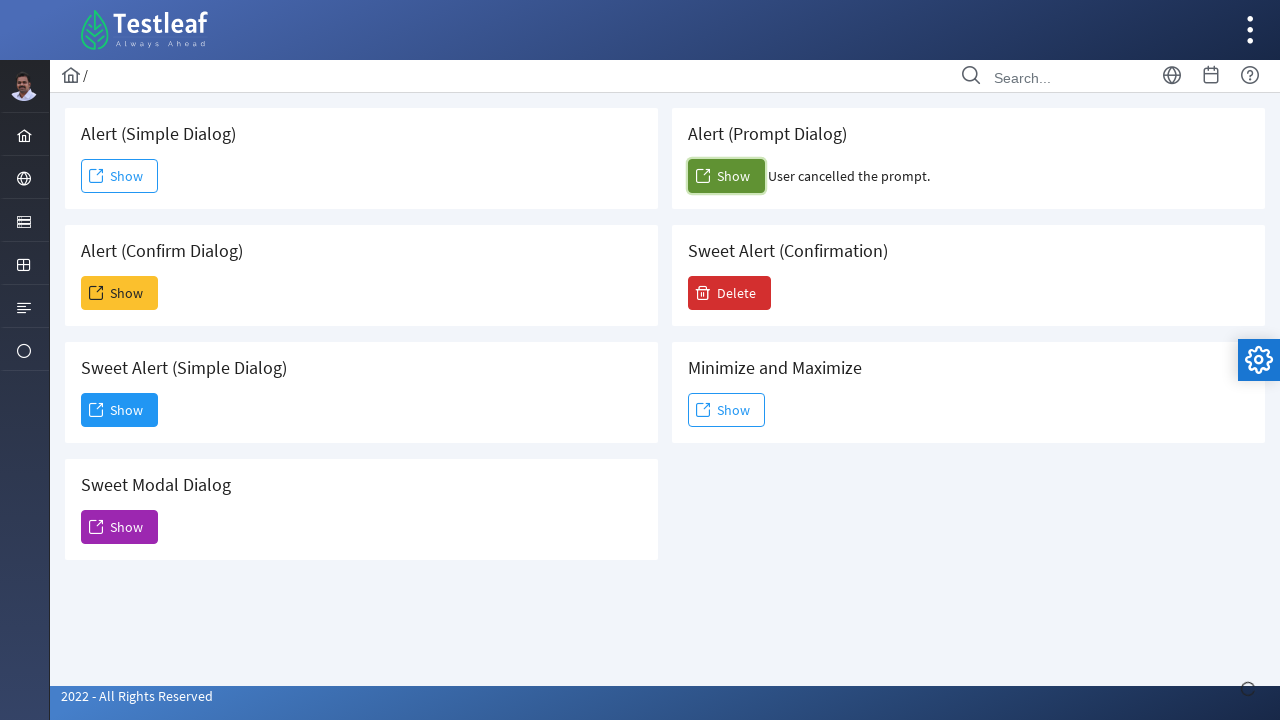

Set up dialog handler to accept prompt with text 'Subraja'
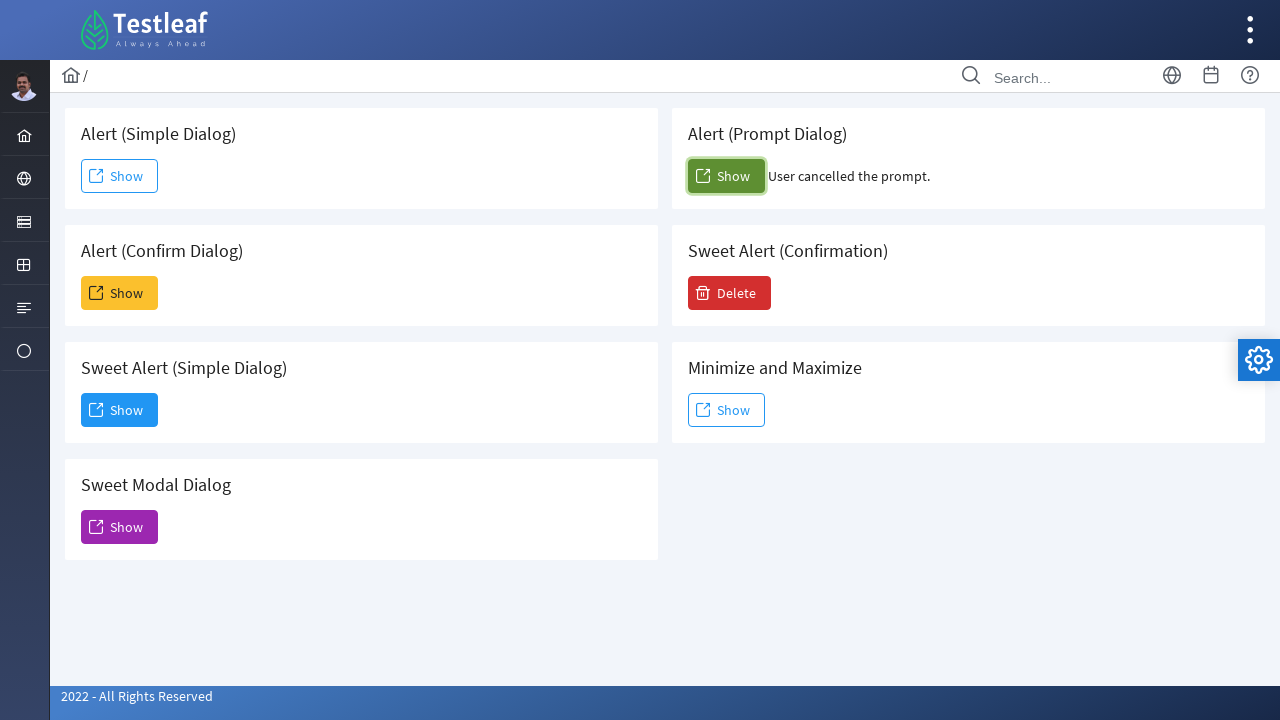

Waited for result element to load
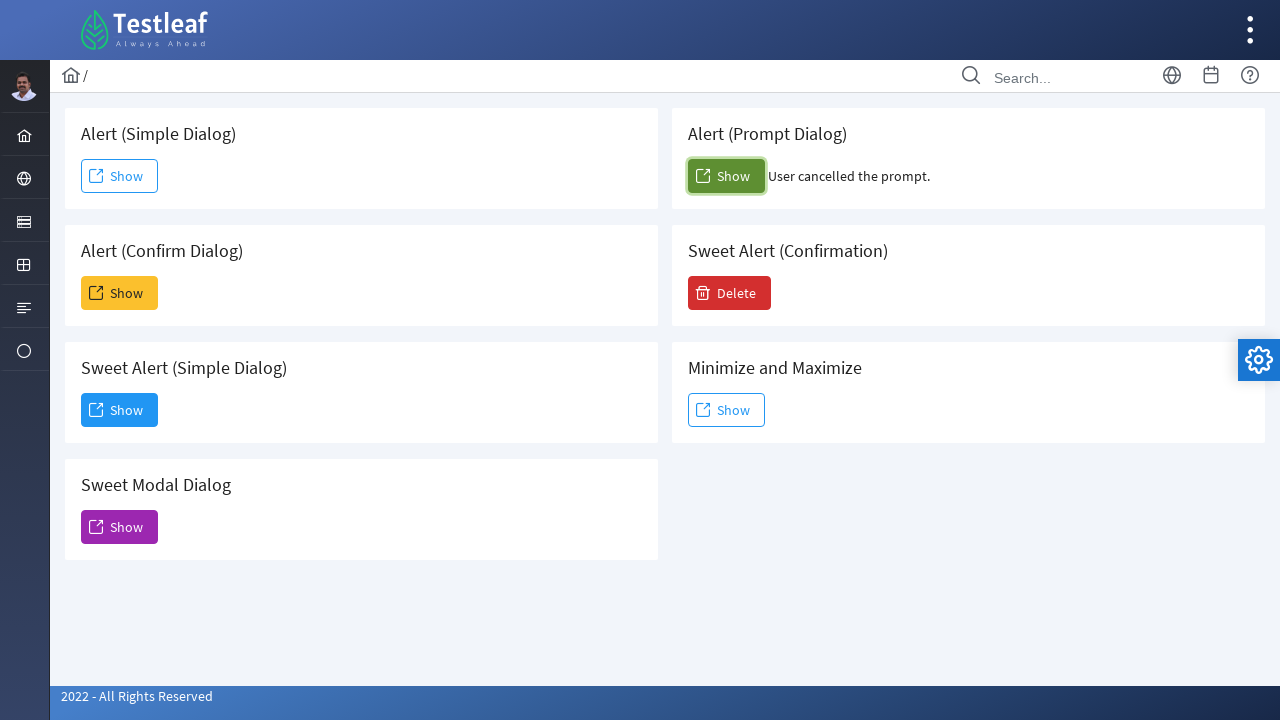

Retrieved text content from result element
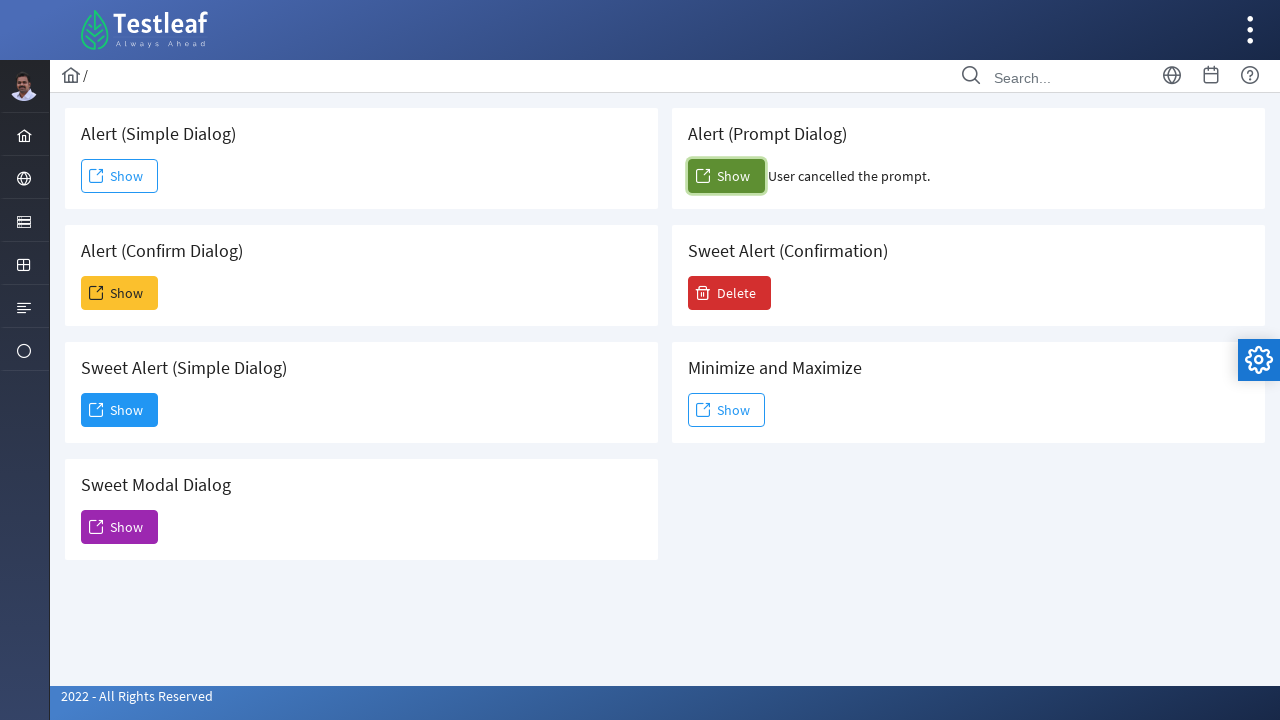

Verification failed: 'Subraja' text not found in result
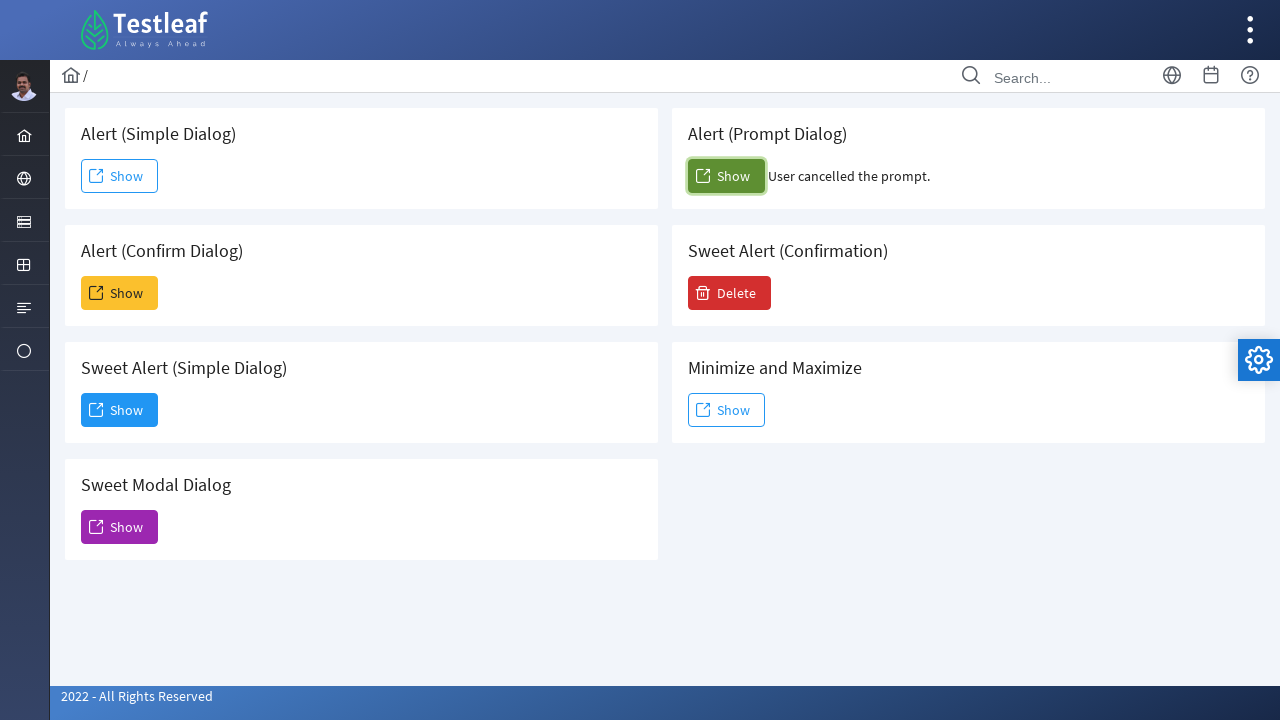

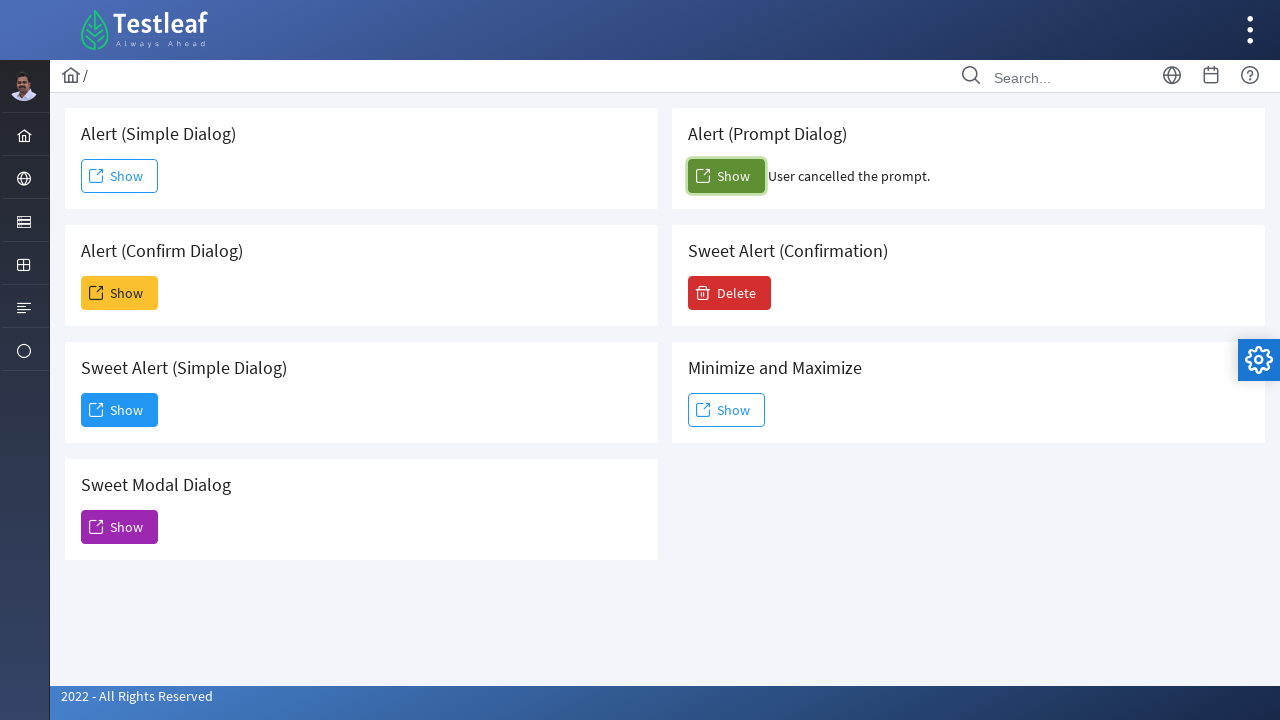